Comprehensive UI automation test that validates multiple page interactions including table data reading, dropdown selection, radio button selection, window handling, JavaScript alerts, mouse hover actions, and footer navigation on a practice automation page.

Starting URL: https://www.rahulshettyacademy.com/AutomationPractice/

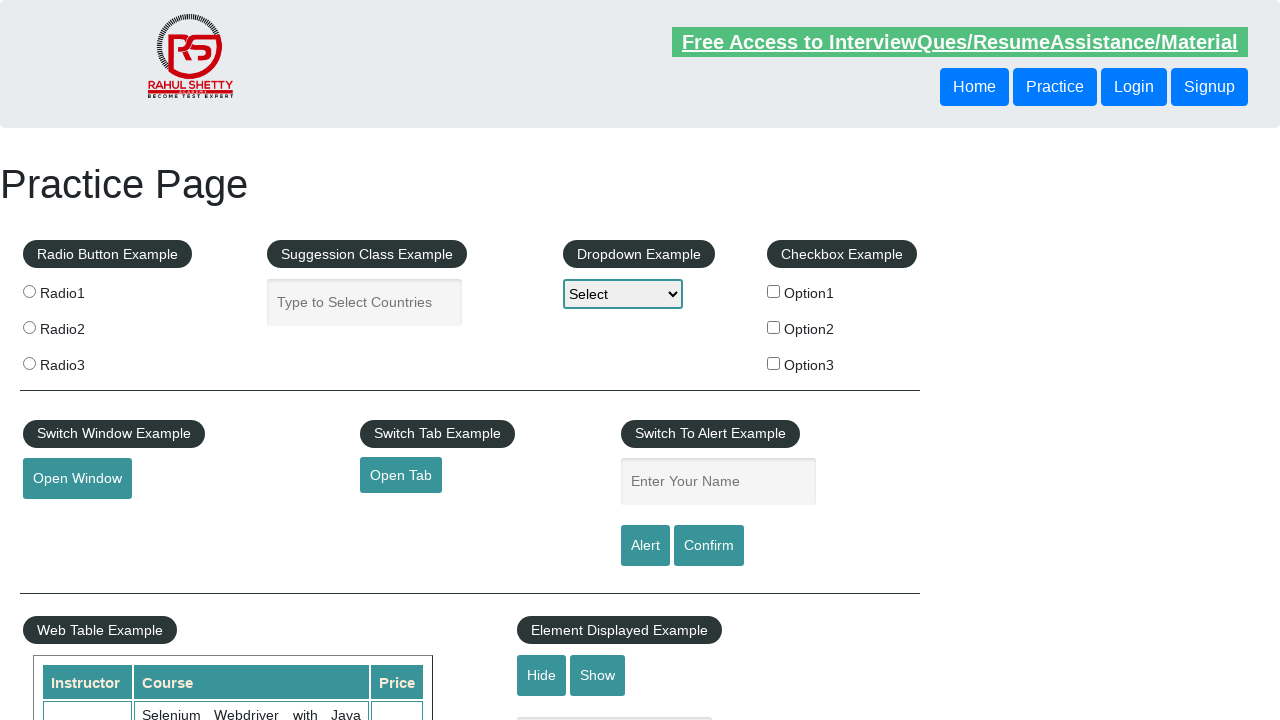

Waited for product table to load
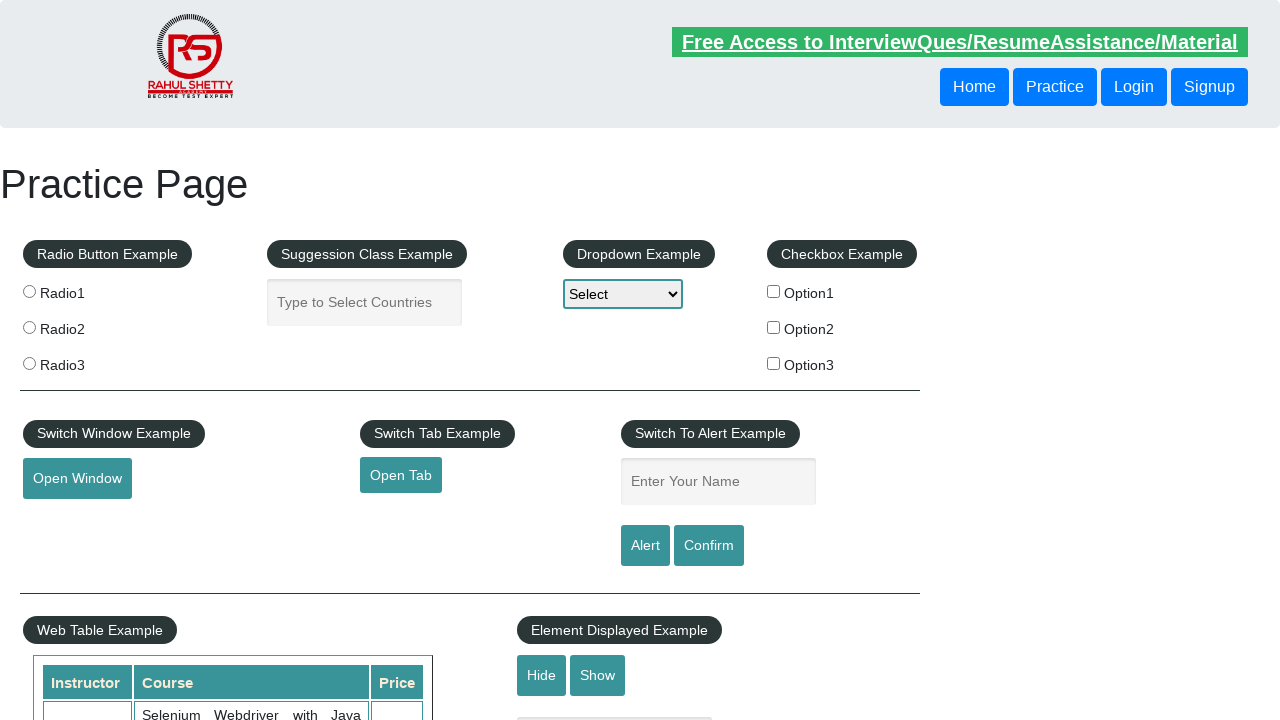

Verified table rows loaded and found first row
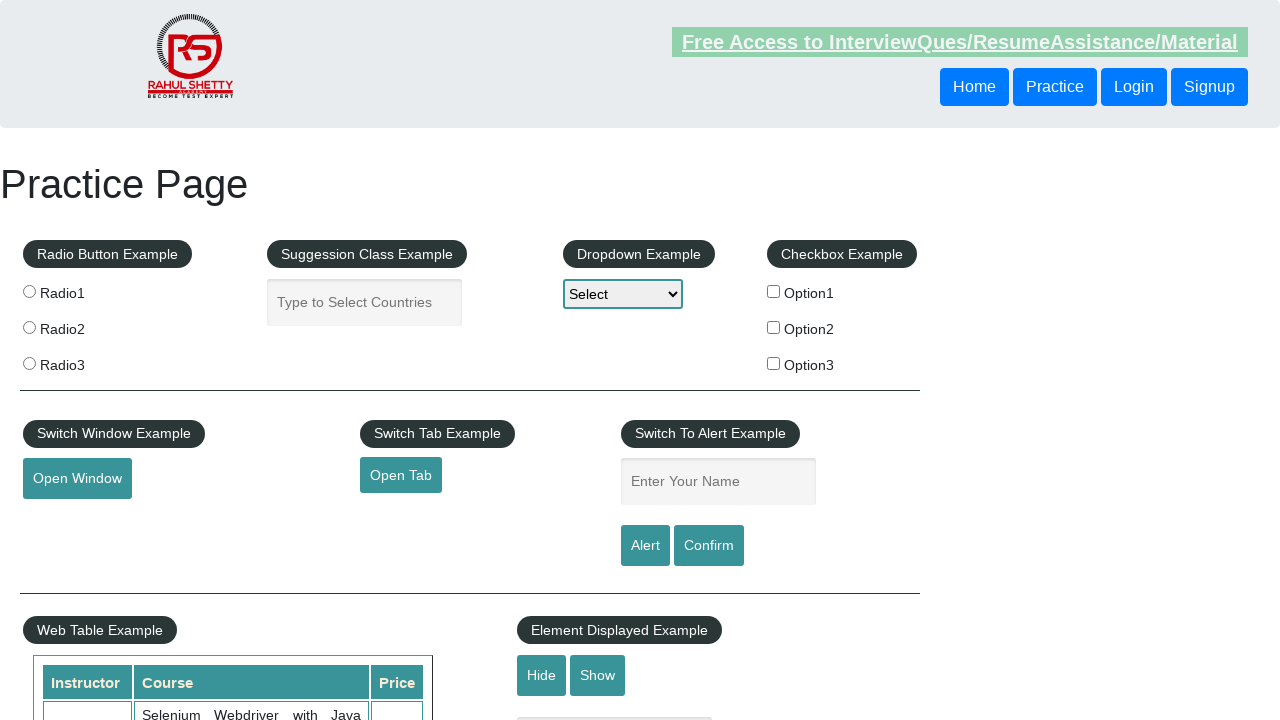

Selected 'Option2' from dropdown menu on #dropdown-class-example
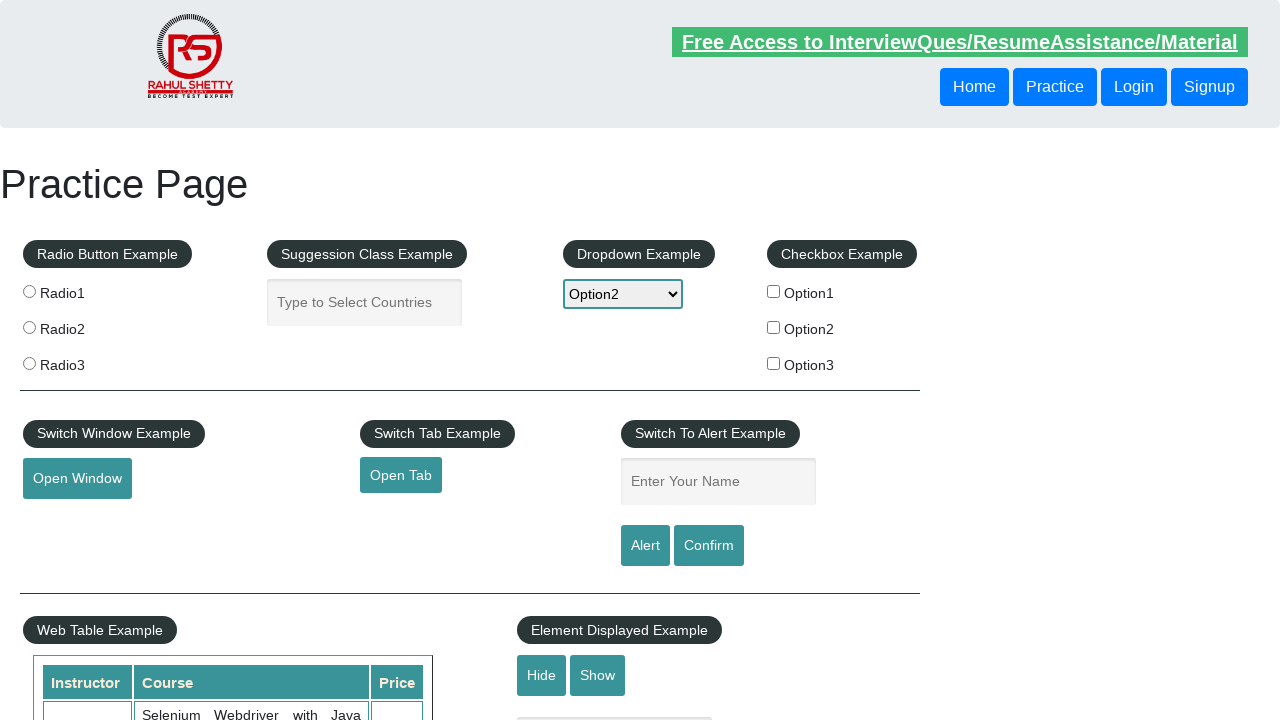

Selected 'radio2' radio button at (29, 327) on input[value='radio2']
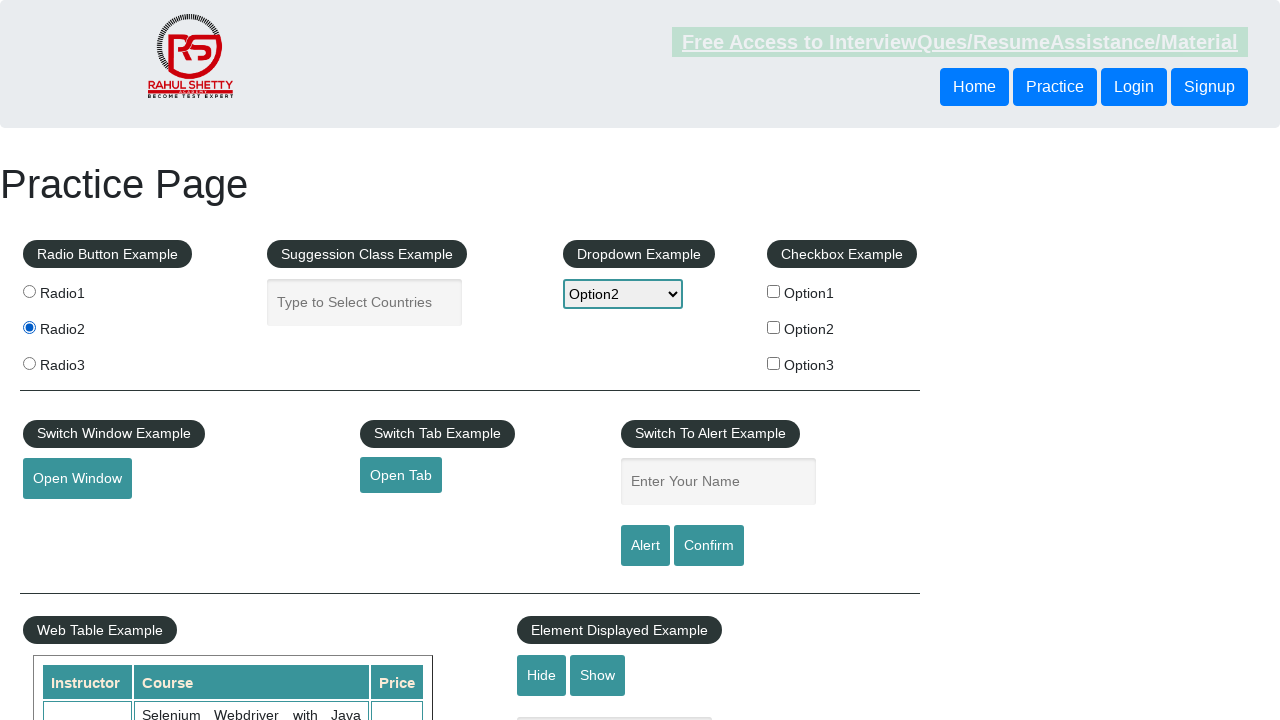

Clicked button to open new window at (77, 479) on #openwindow
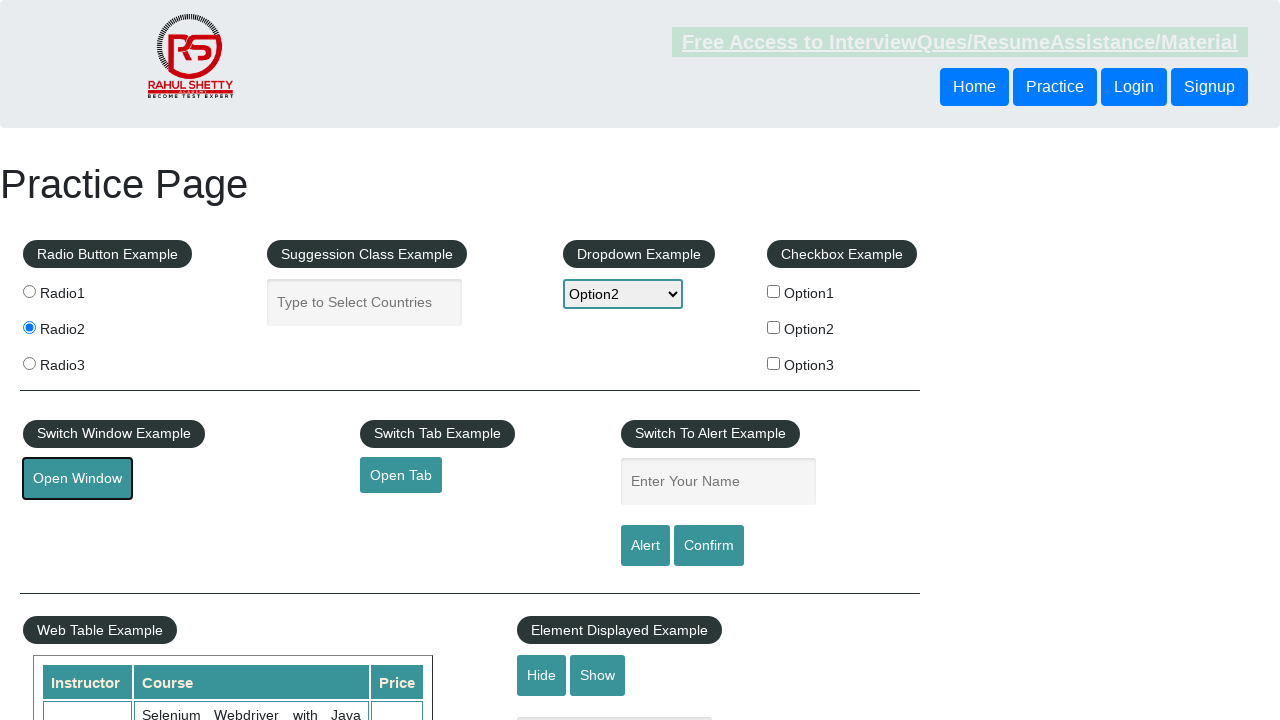

New window opened and loaded
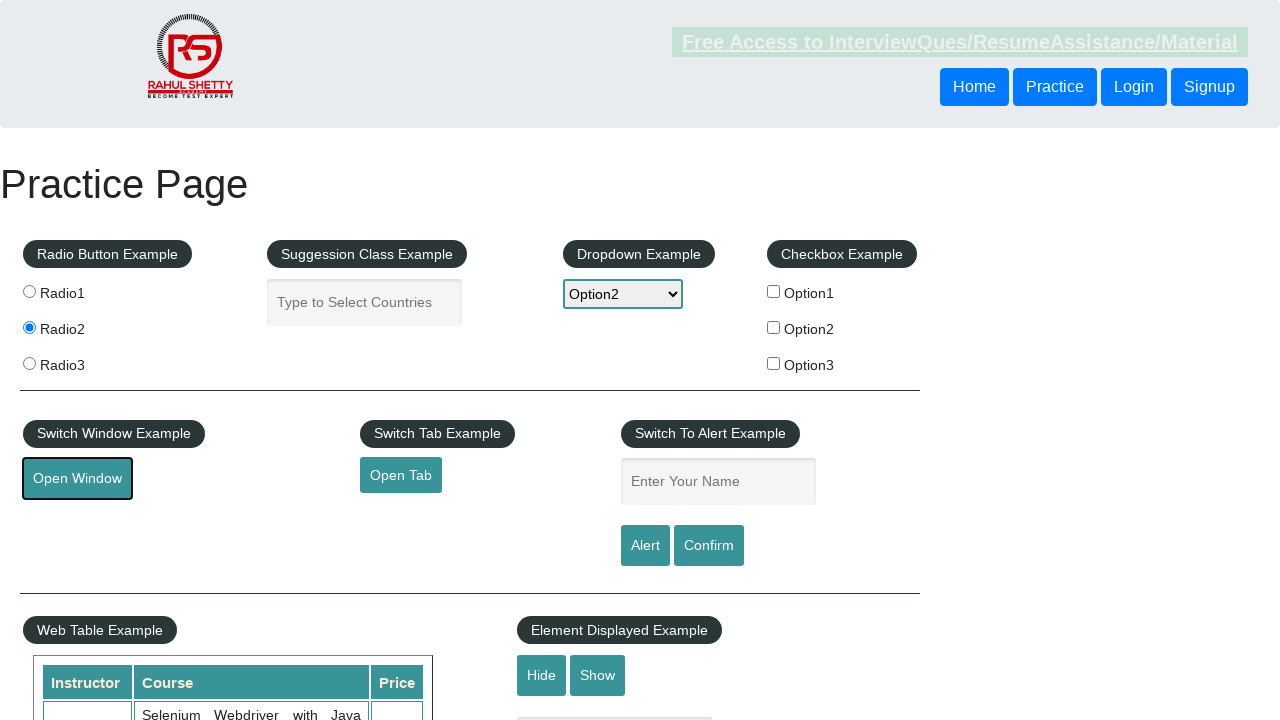

Closed the new window
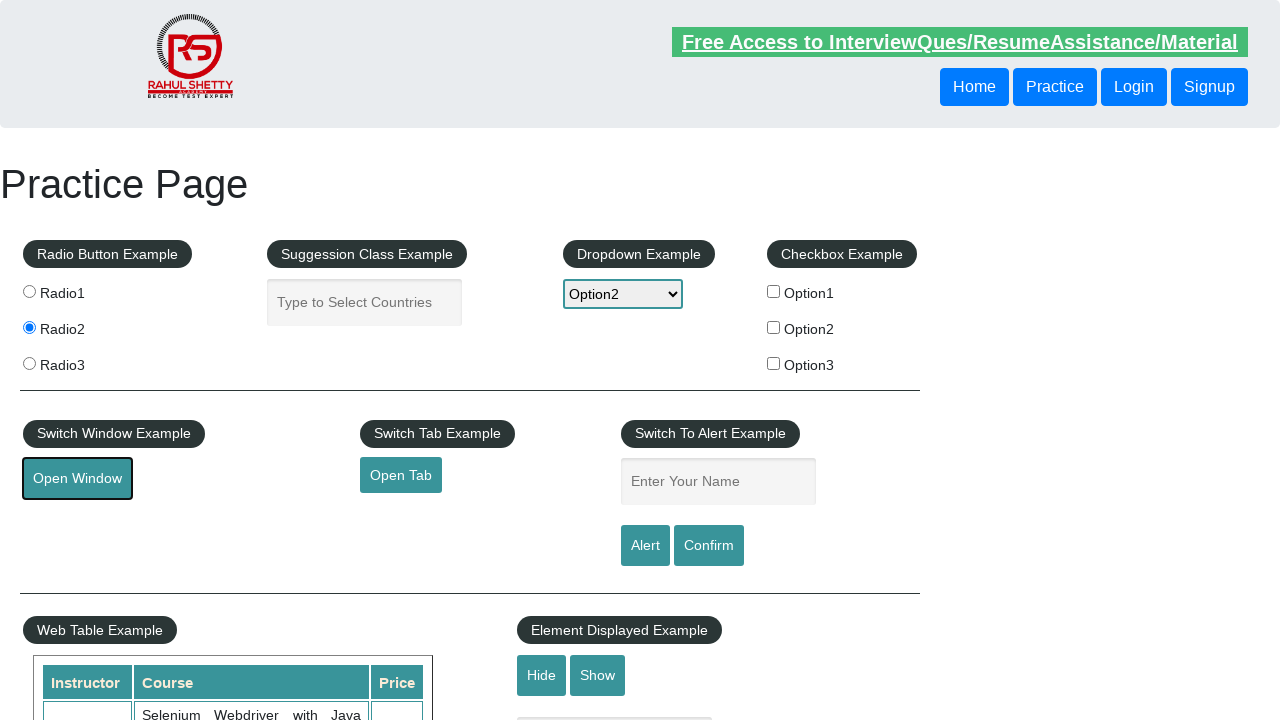

Filled name field with 'TestUser' on input[name='enter-name']
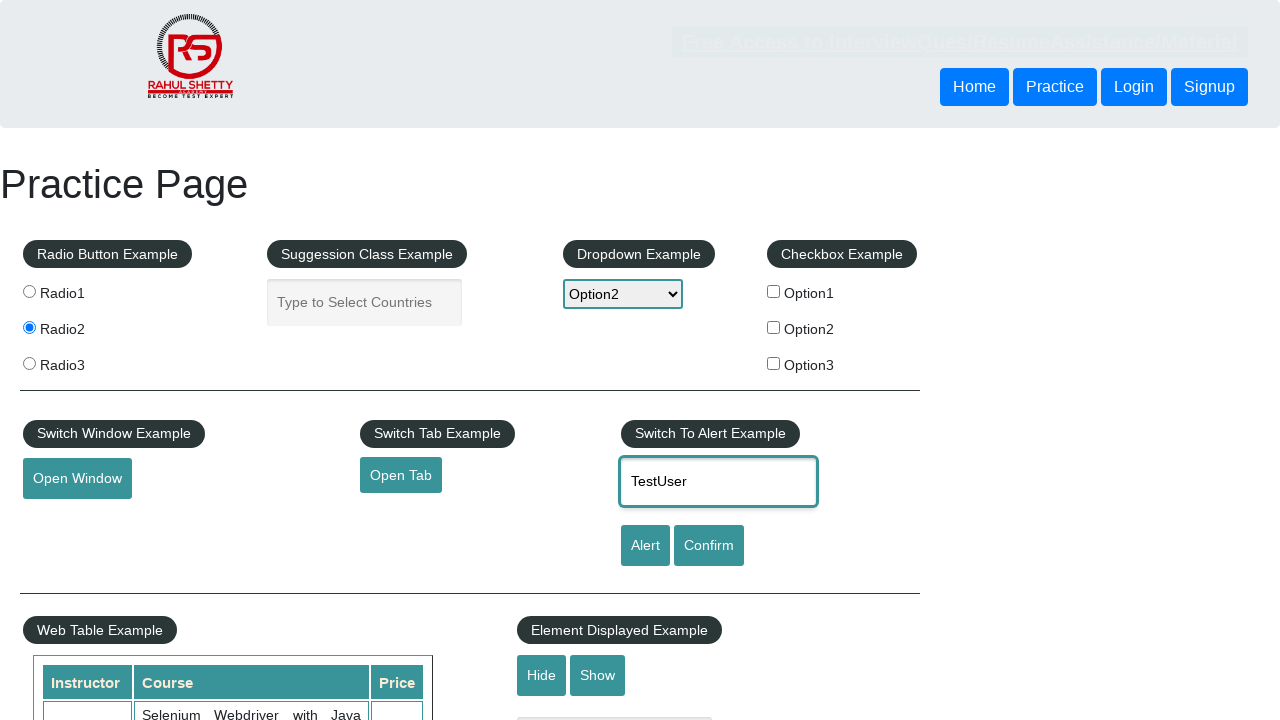

Set up dialog handler to accept alerts
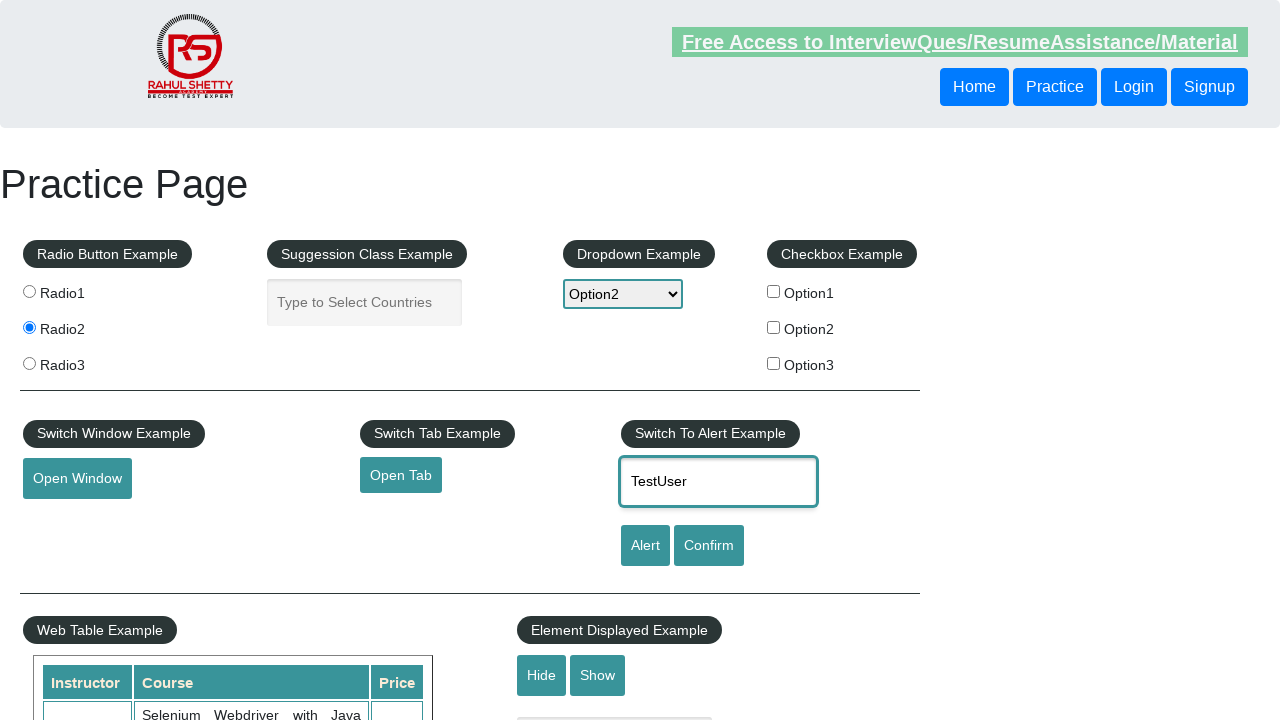

Clicked confirm button to trigger and accept JavaScript alert at (709, 546) on #confirmbtn
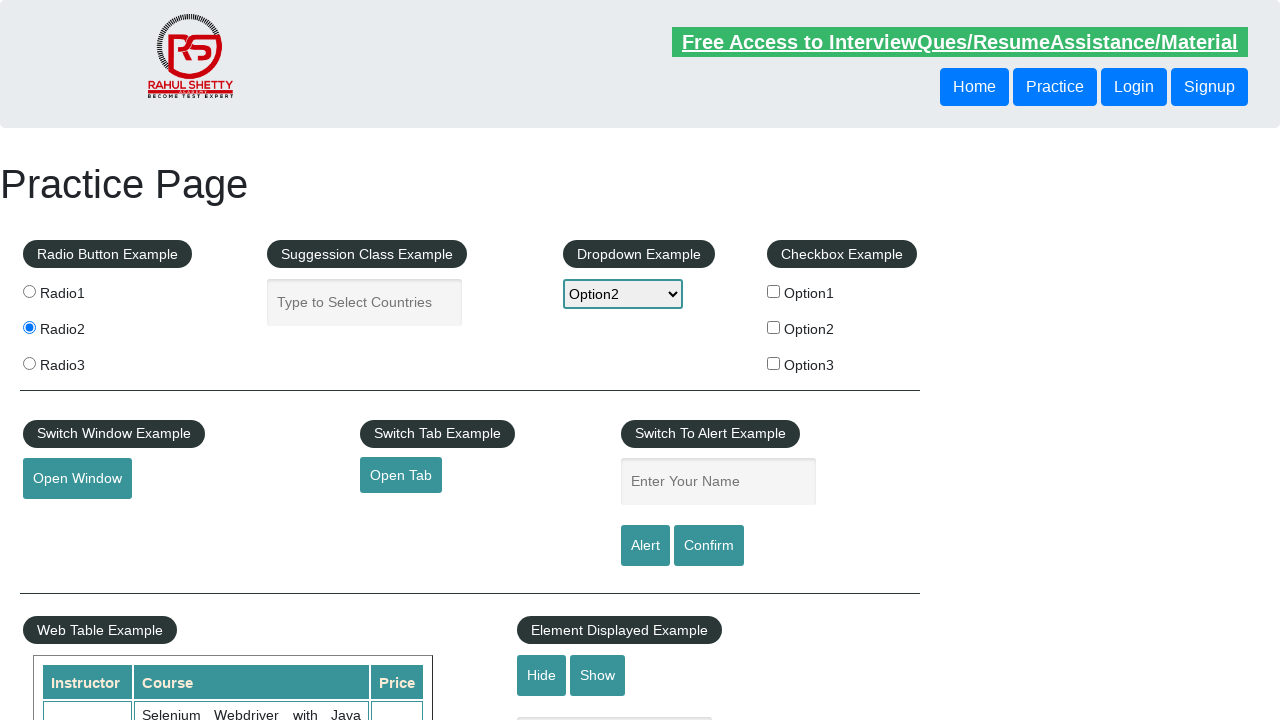

Hovered over mouse hover element at (83, 361) on #mousehover
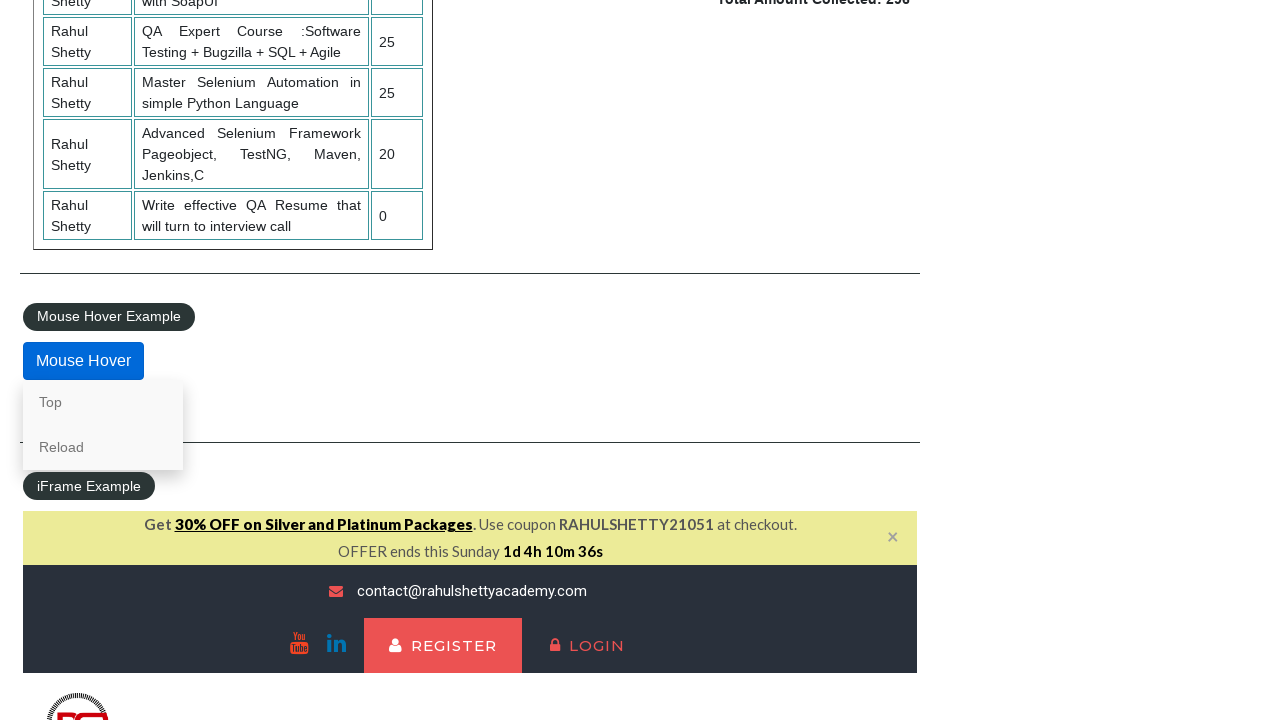

Waited for mouse hover content to appear
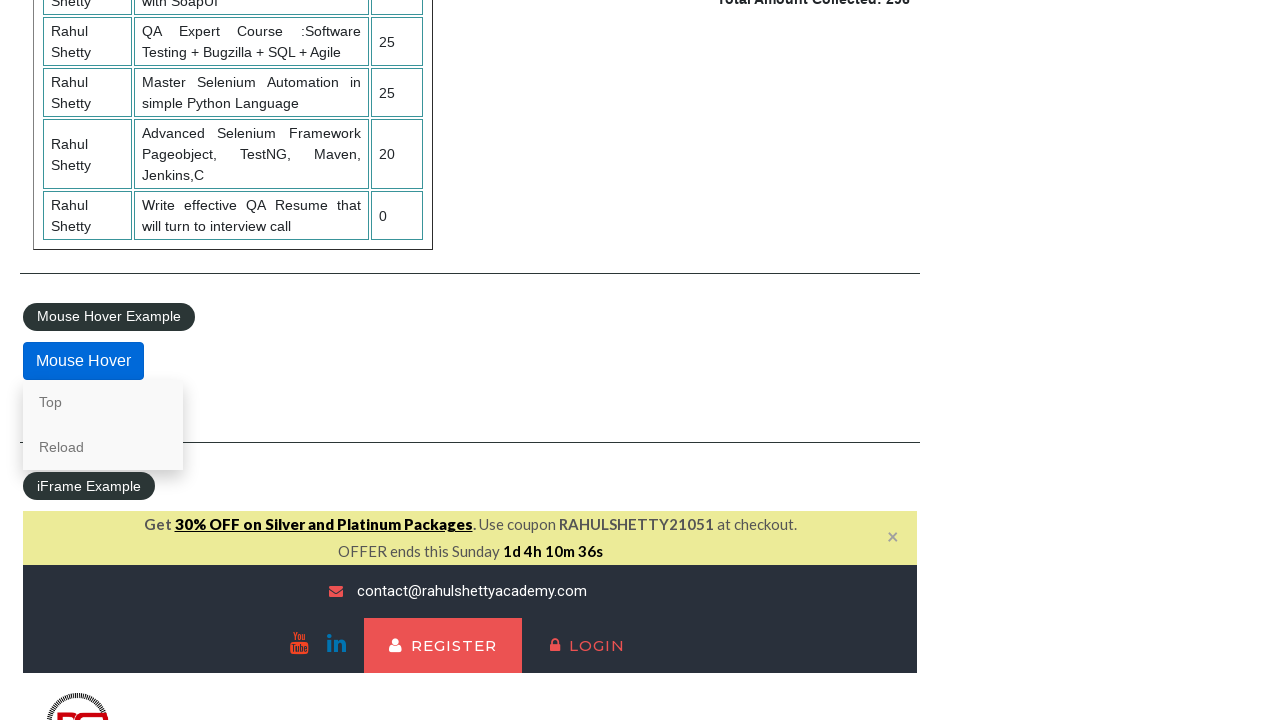

Clicked first link in mouse hover content menu at (103, 402) on xpath=//div[@class='mouse-hover-content']/a[1]
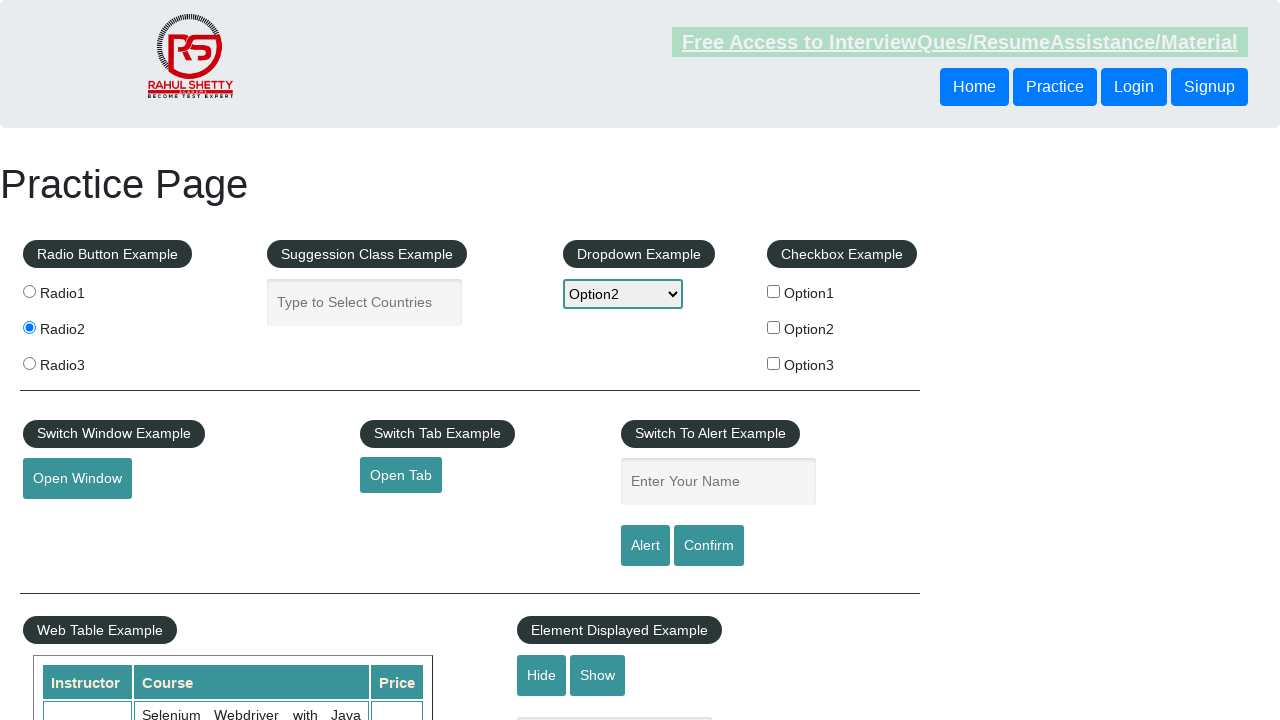

Navigated back to AutomationPractice page
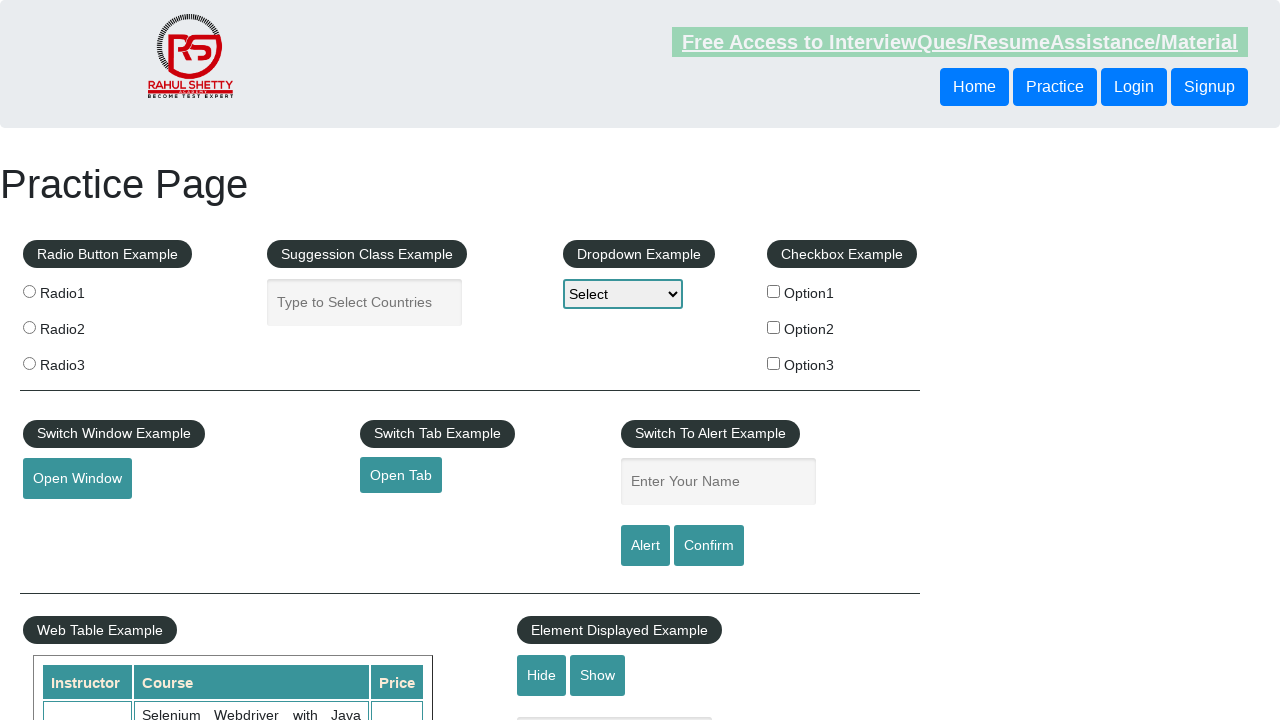

Waited for footer section to load
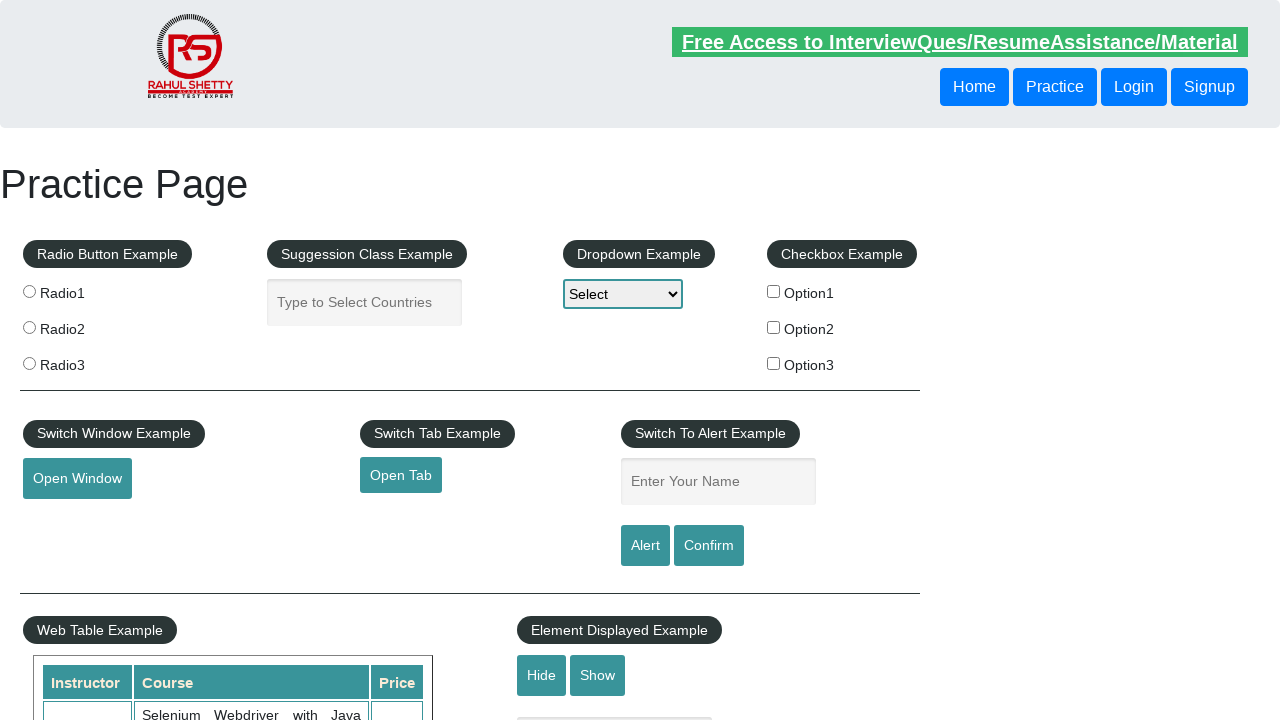

Verified footer categories loaded and found first category
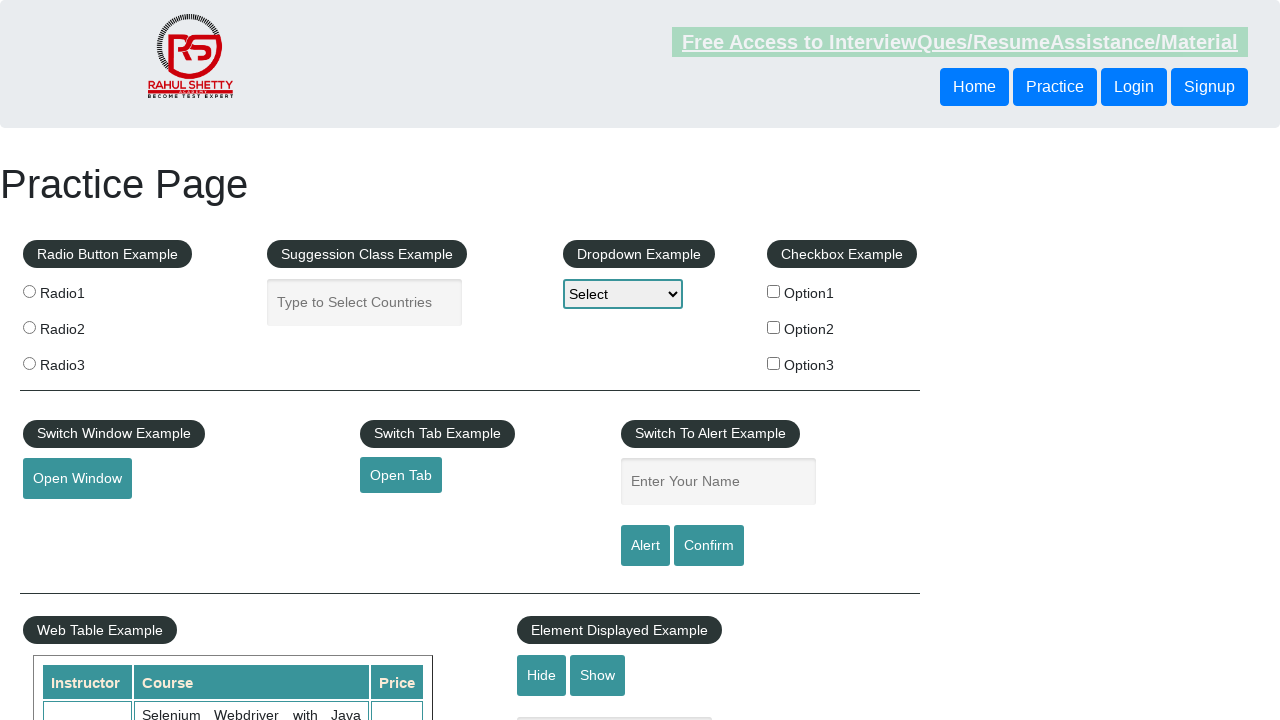

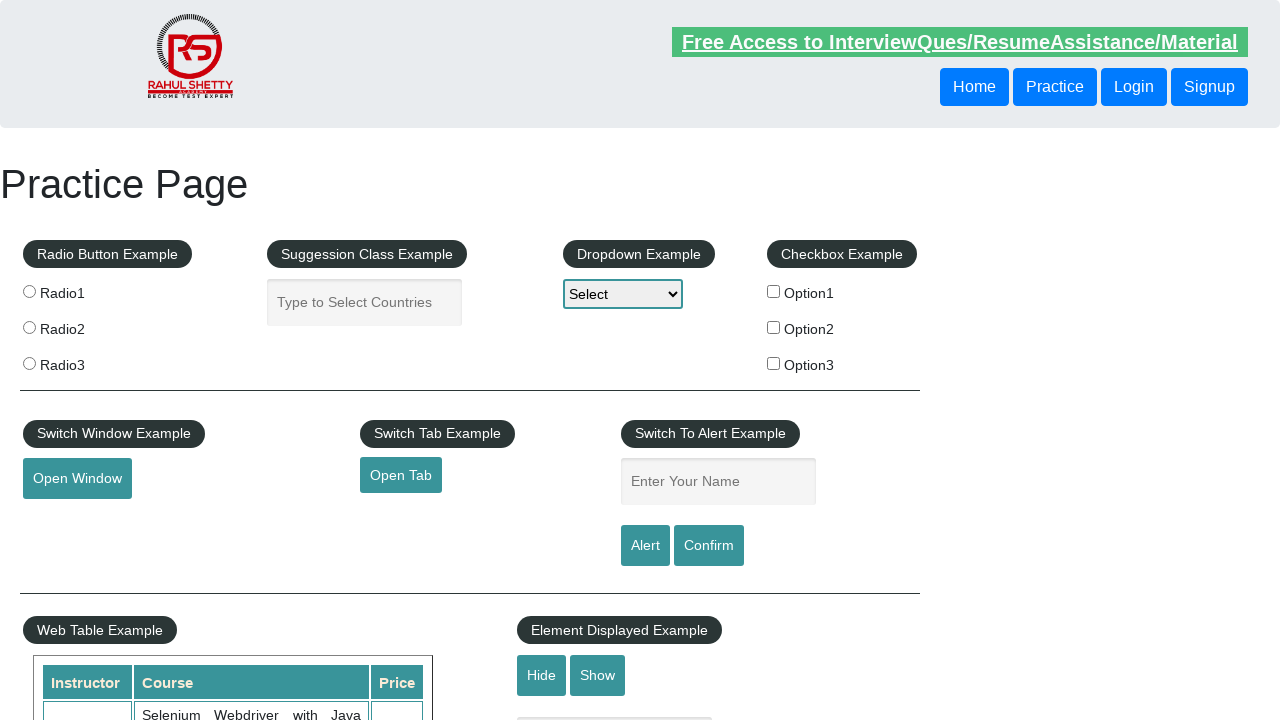